Fills in first name and last name fields on a registration form using explicit waits to ensure elements are visible

Starting URL: https://demo.automationtesting.in/Register.html

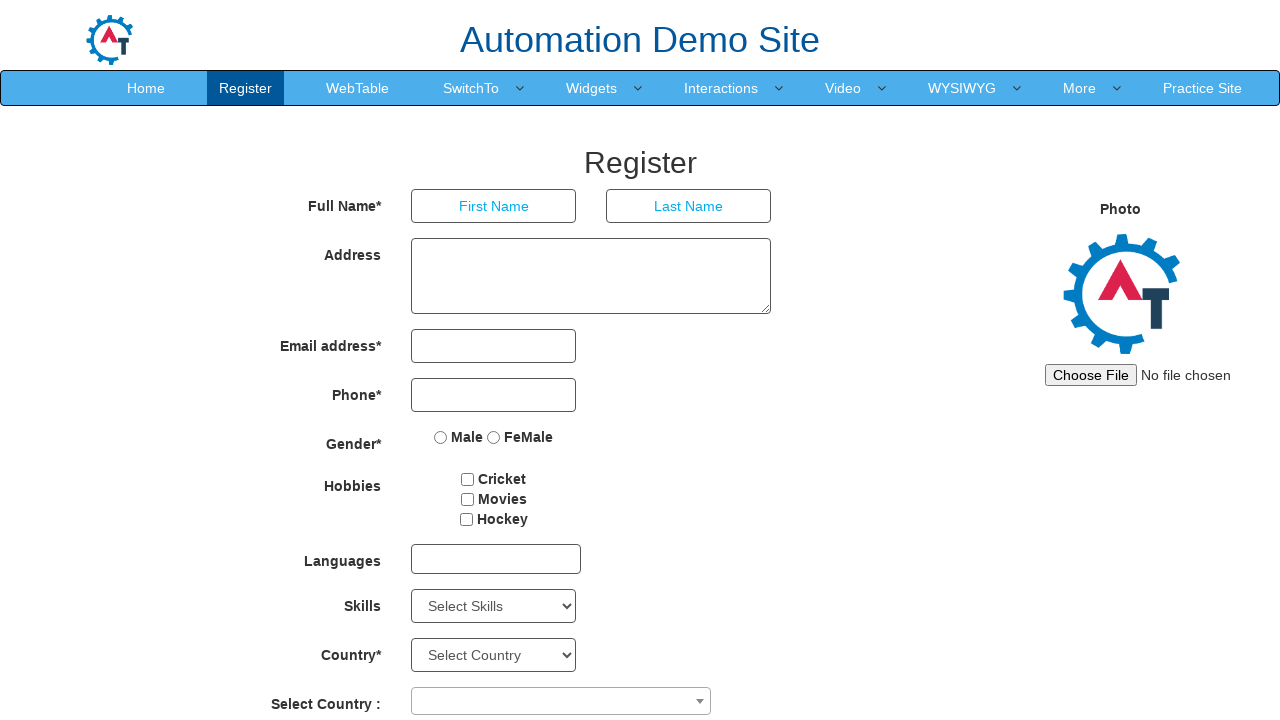

First name field became visible
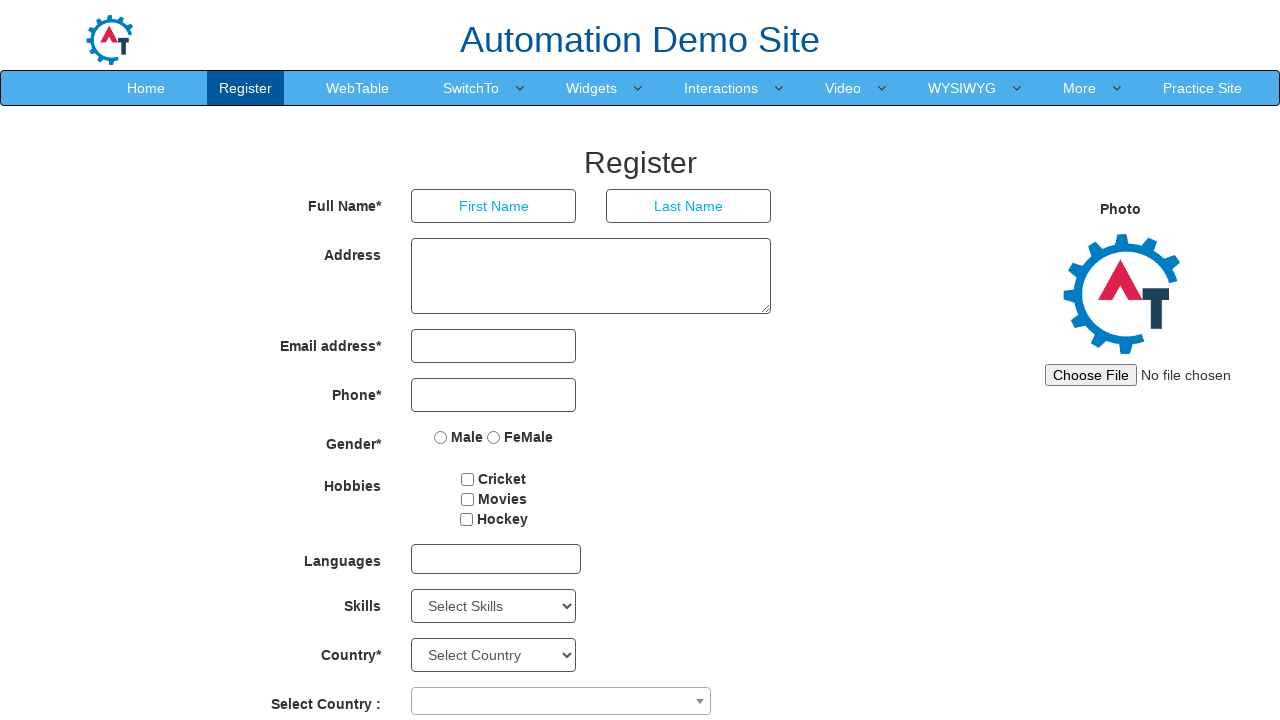

Filled first name field with 'Prudhvi' on //*[@id='basicBootstrapForm']/div[1]/div[1]/input
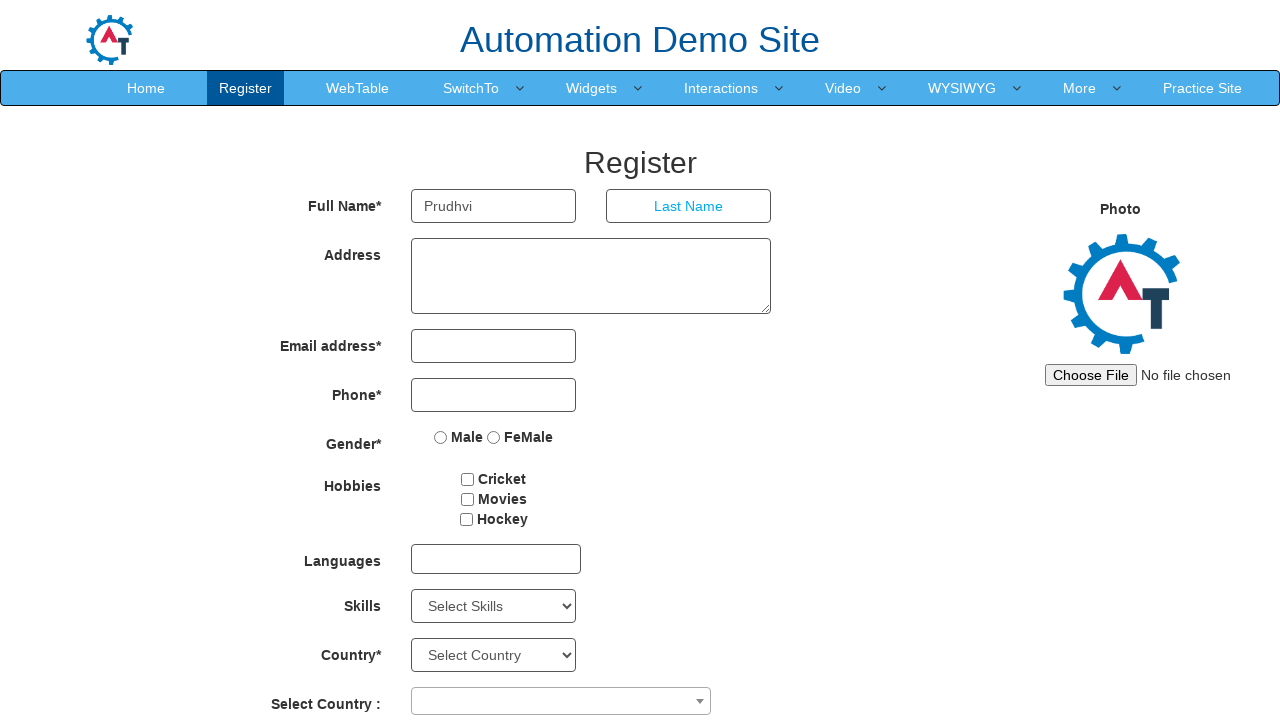

Last name field became visible
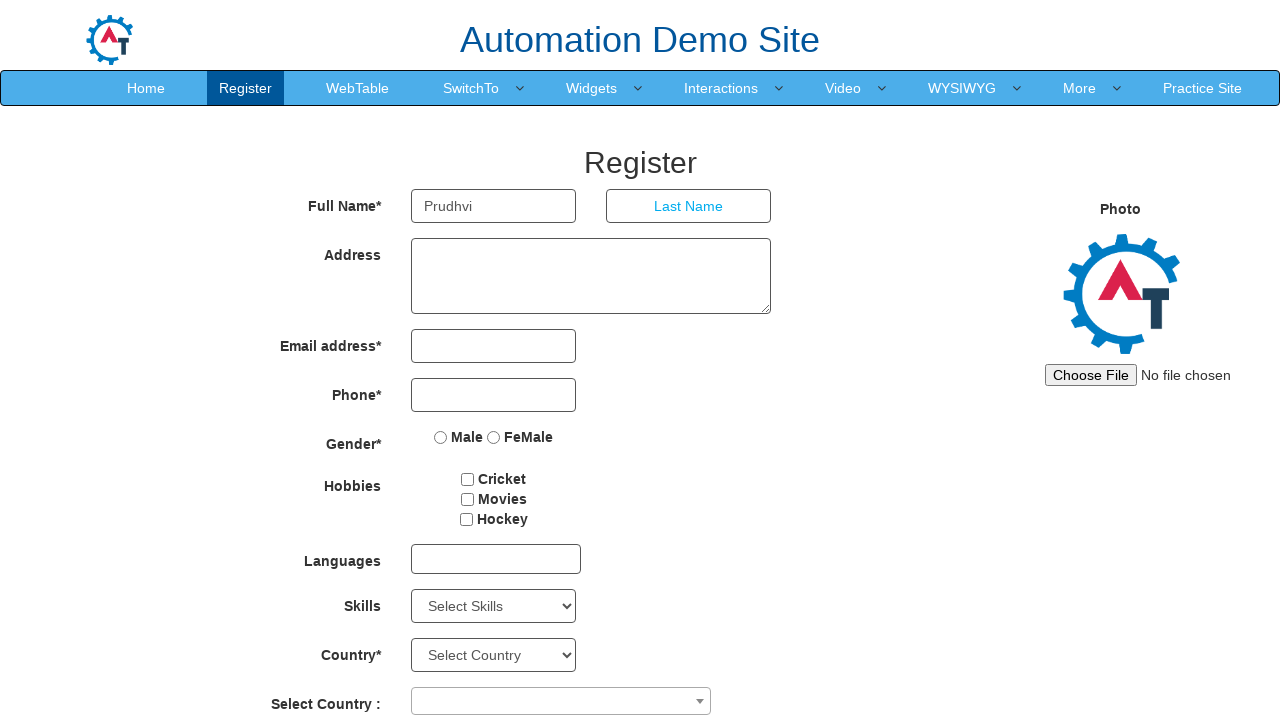

Filled last name field with 'Gollapudi' on //*[@id='basicBootstrapForm']/div[1]/div[2]/input
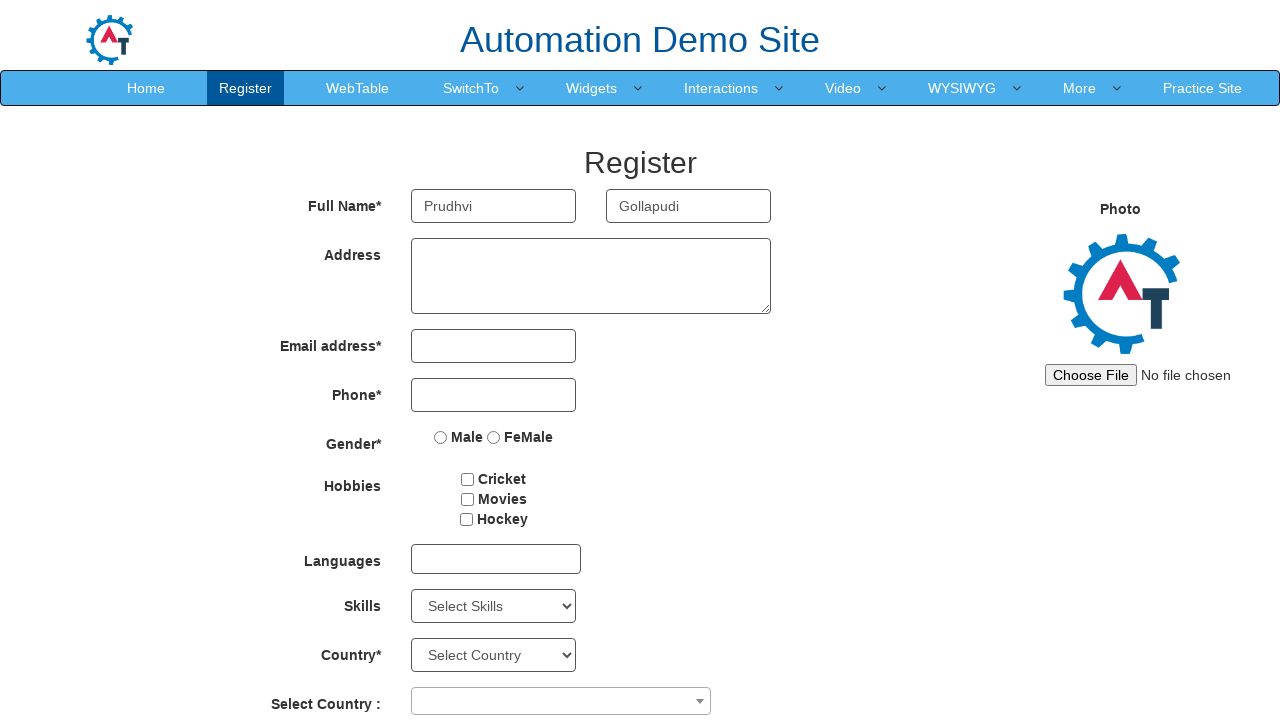

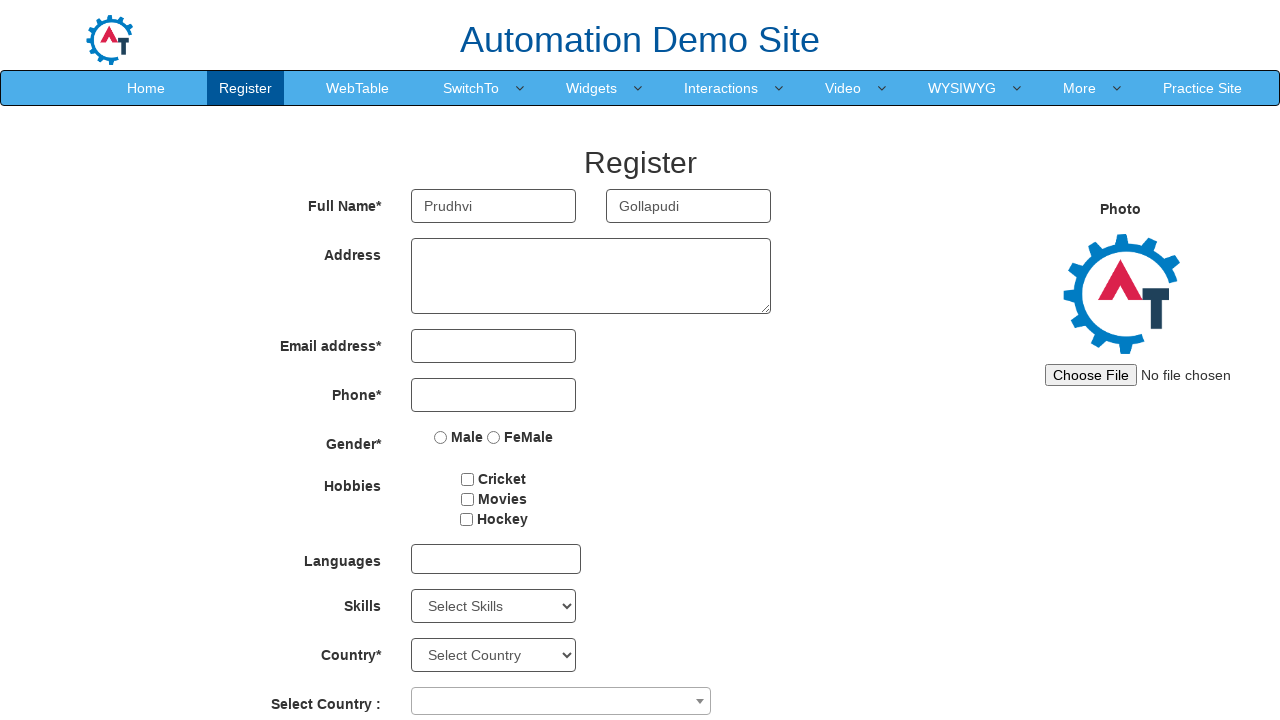